Clicks the More Info button for Standard Suite room and verifies navigation to the room's detail page.

Starting URL: https://ancabota09.wixsite.com/intern/rooms

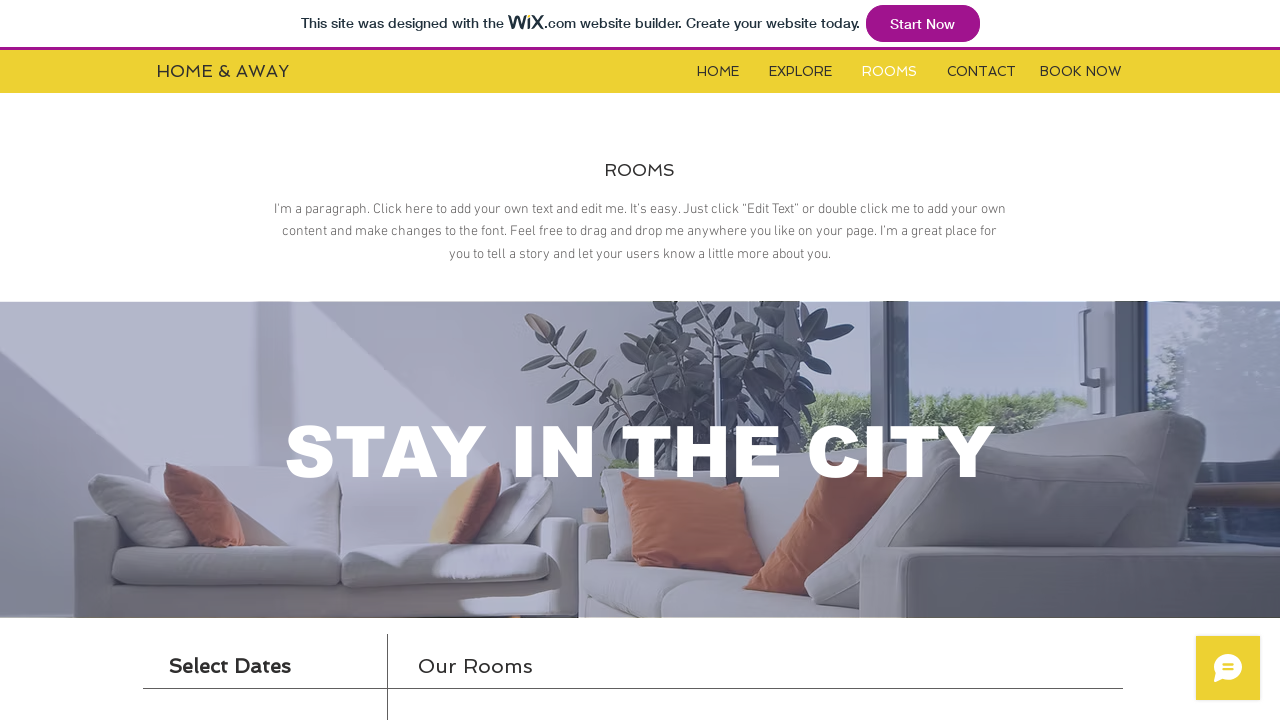

Located and waited for iframe to become visible
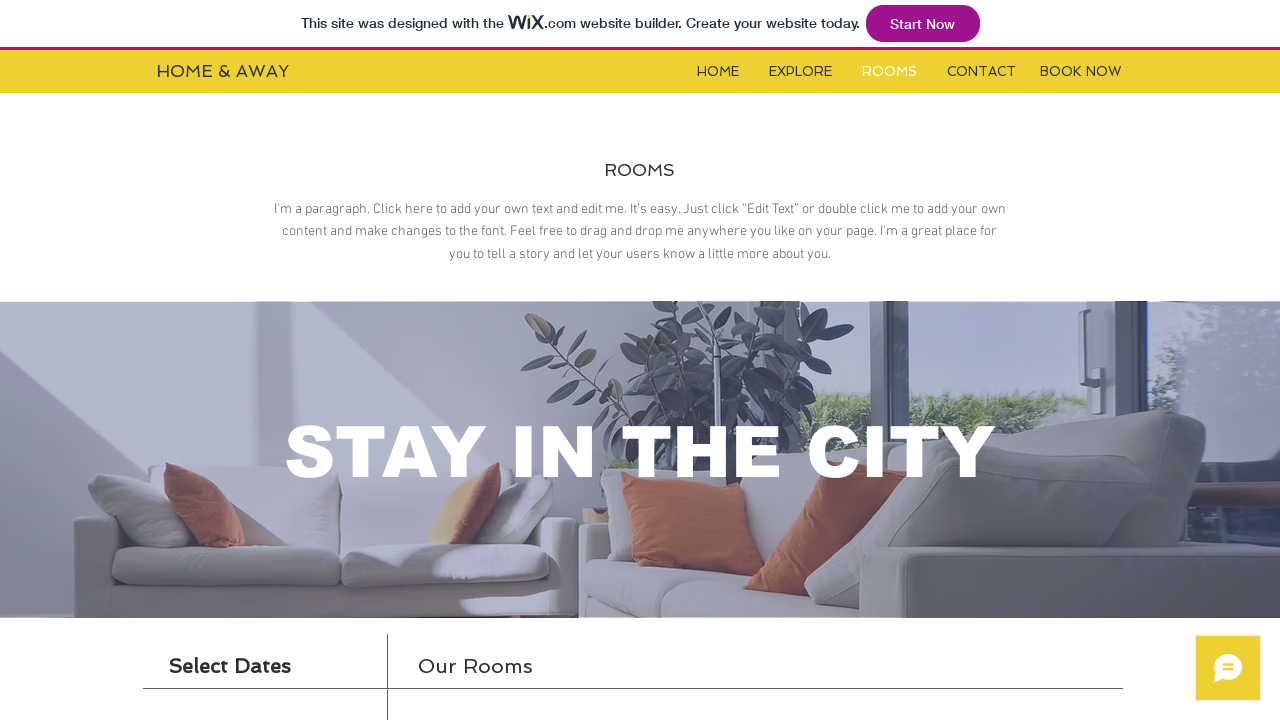

Switched to iframe content frame
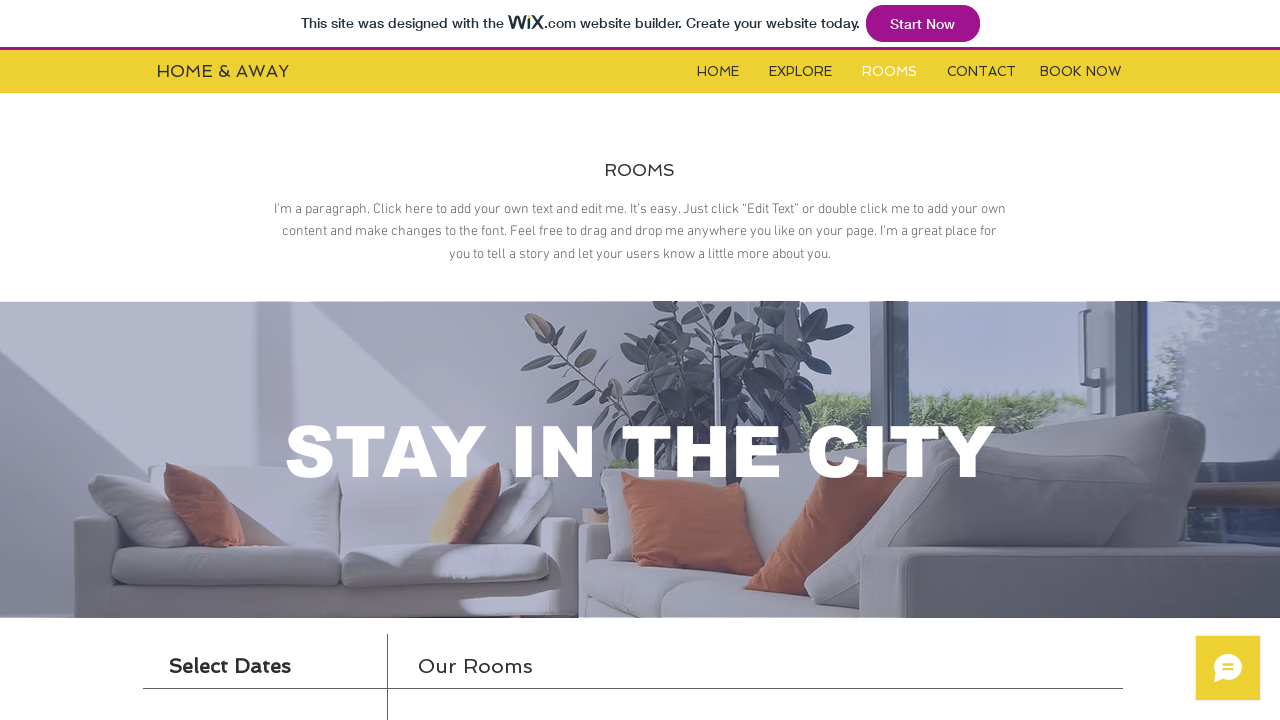

Located More Info button for Standard Suite room
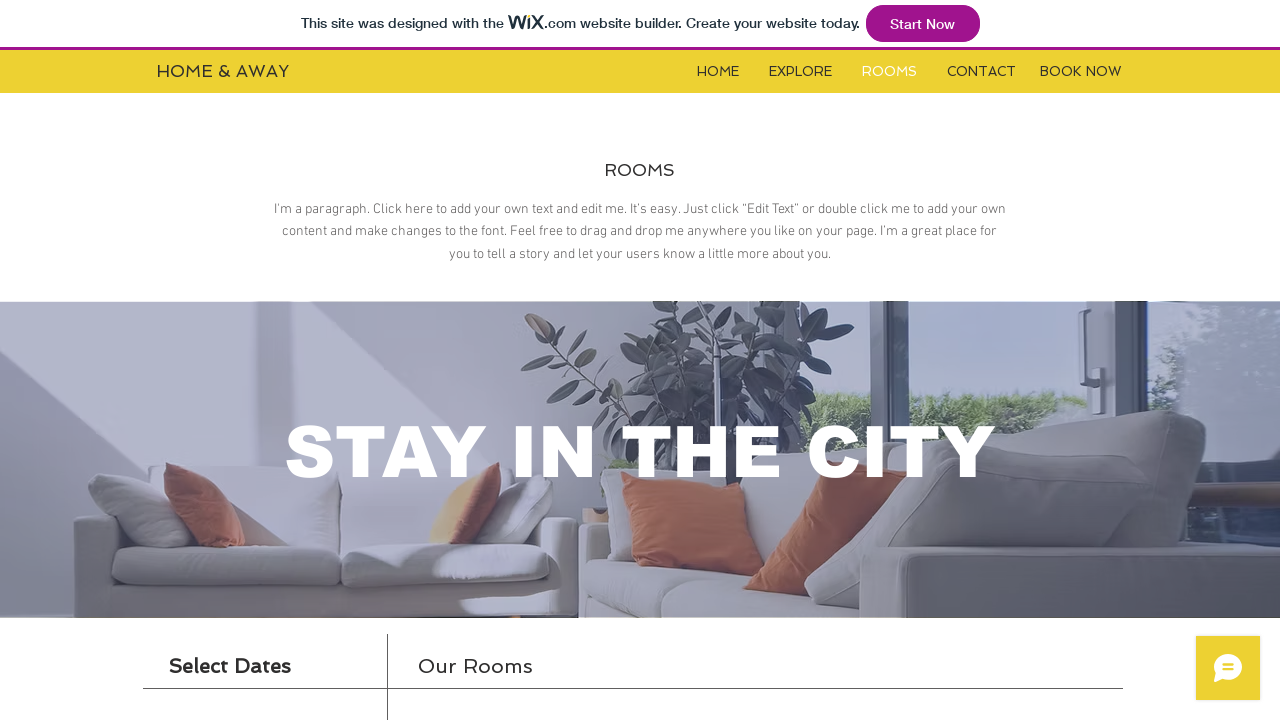

Clicked More Info button for Standard Suite
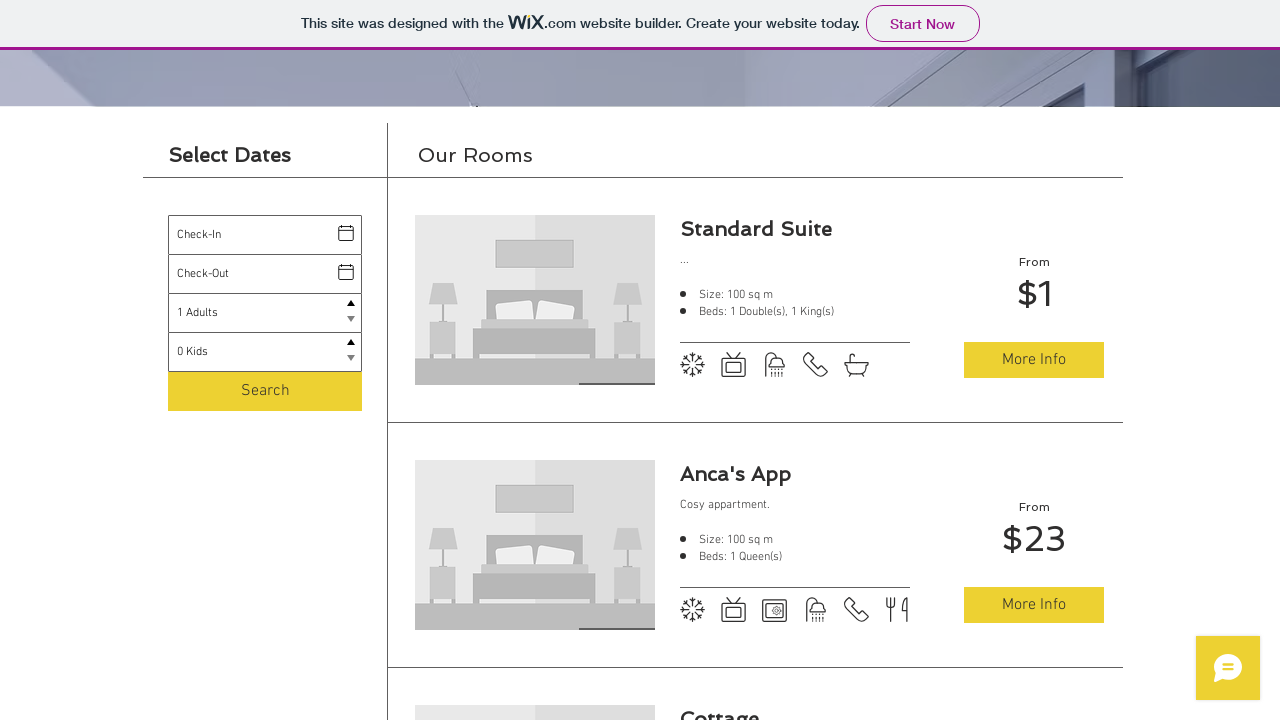

Successfully navigated to Standard Suite detail page
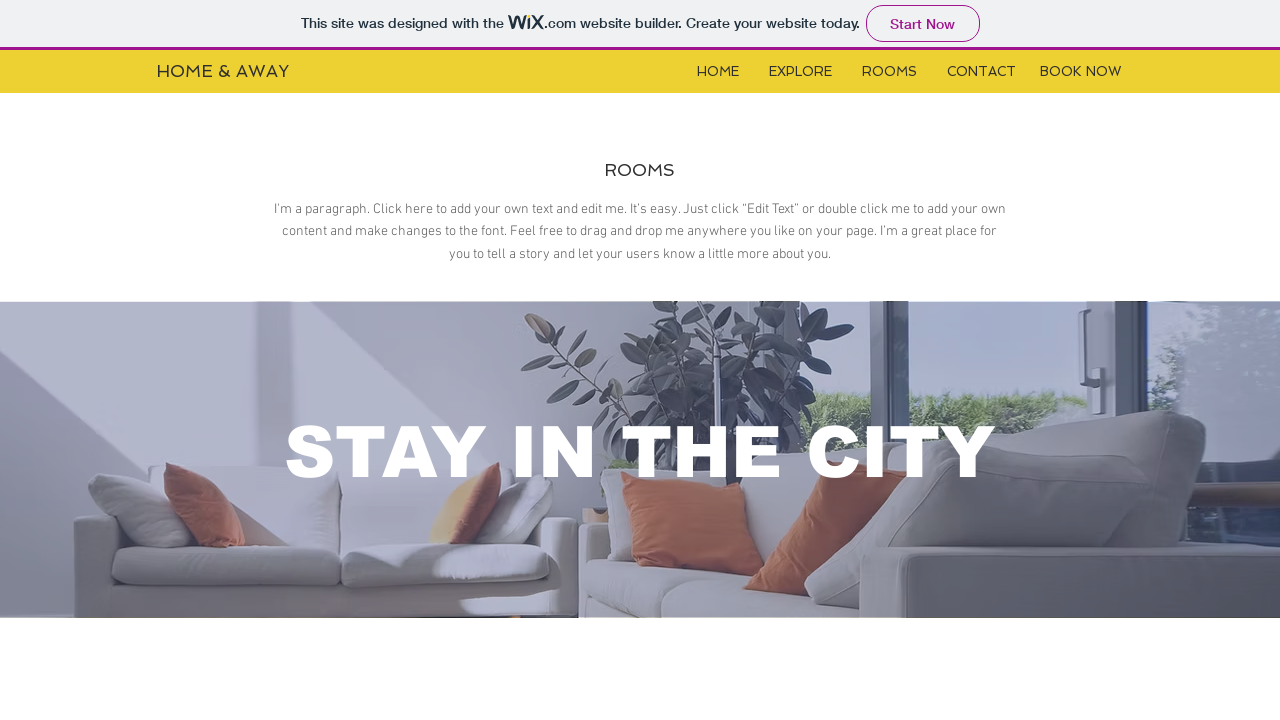

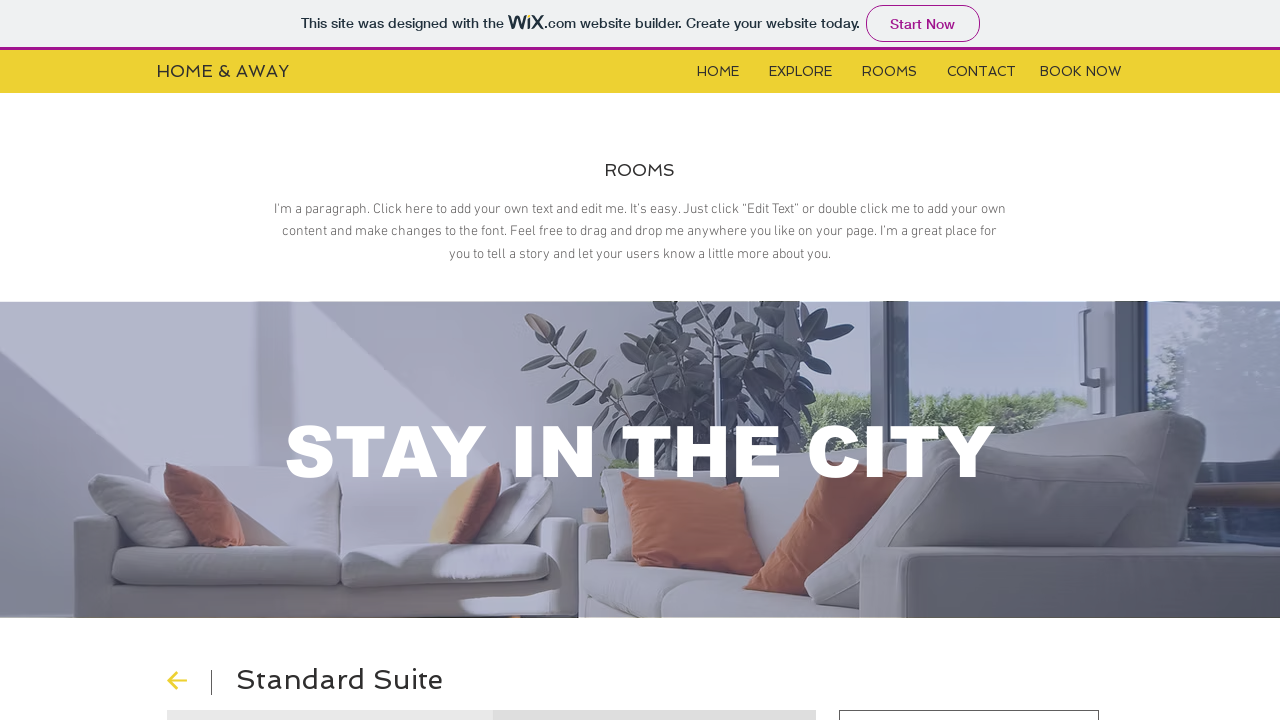